Solves a mathematical captcha by calculating a formula based on a displayed value, then fills the answer and interacts with checkbox and radio button options before submitting

Starting URL: http://suninjuly.github.io/math.html

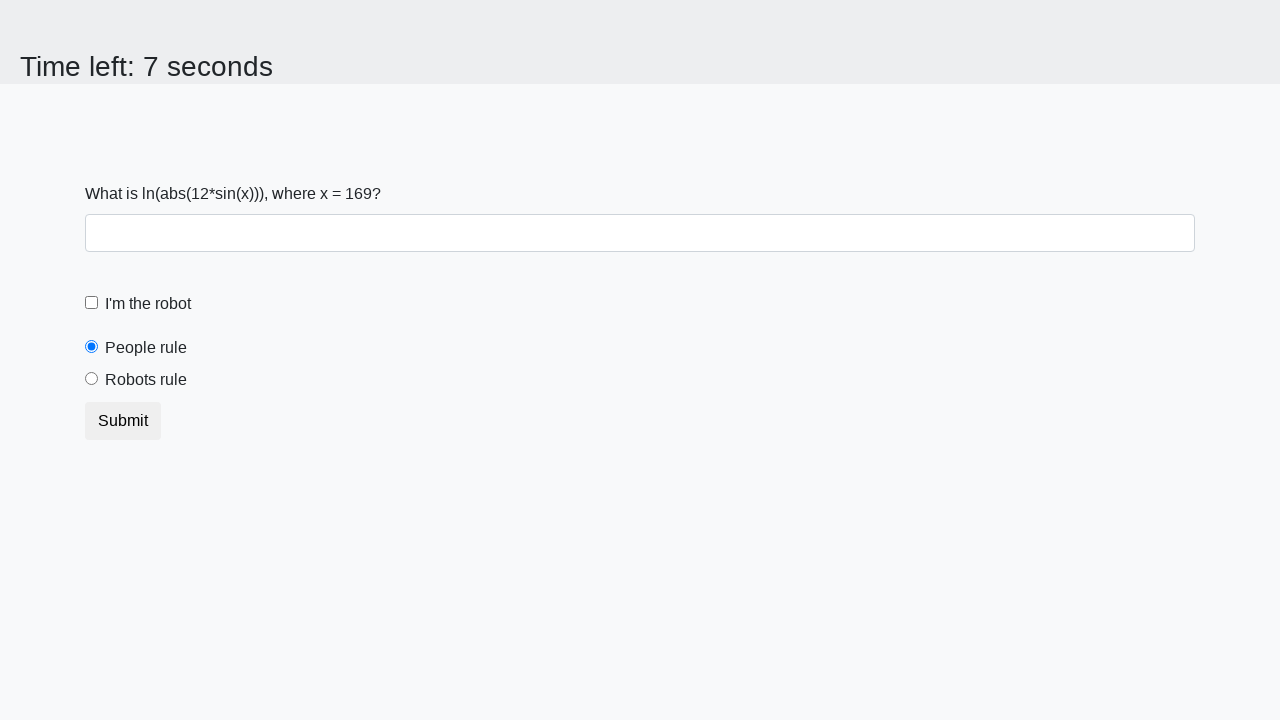

Located the input value element
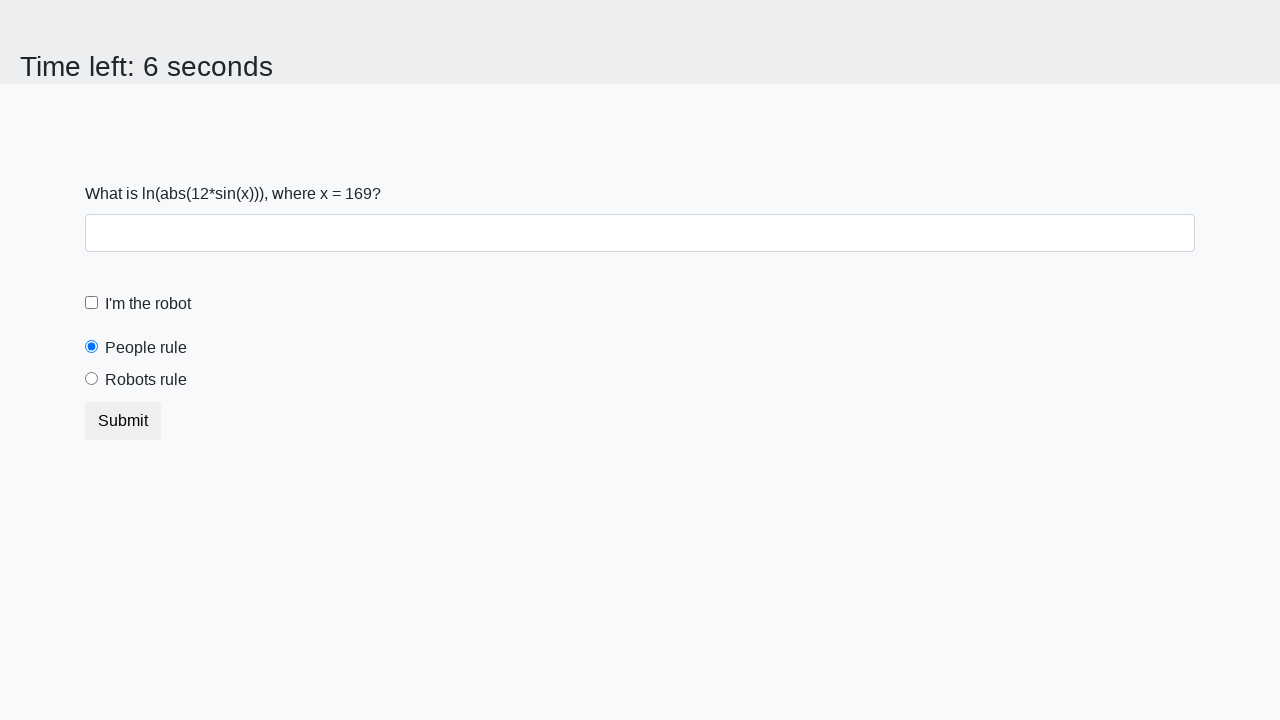

Retrieved text content from input value element
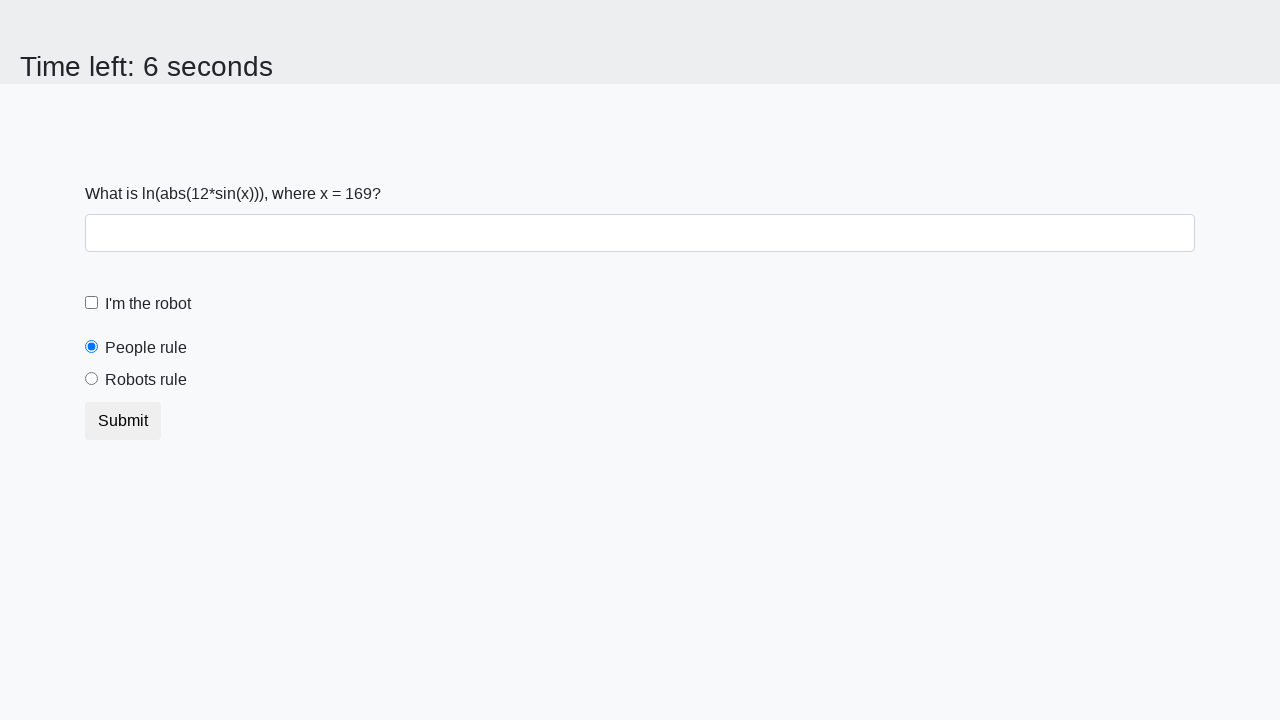

Calculated mathematical formula result: 1.9774085963100165
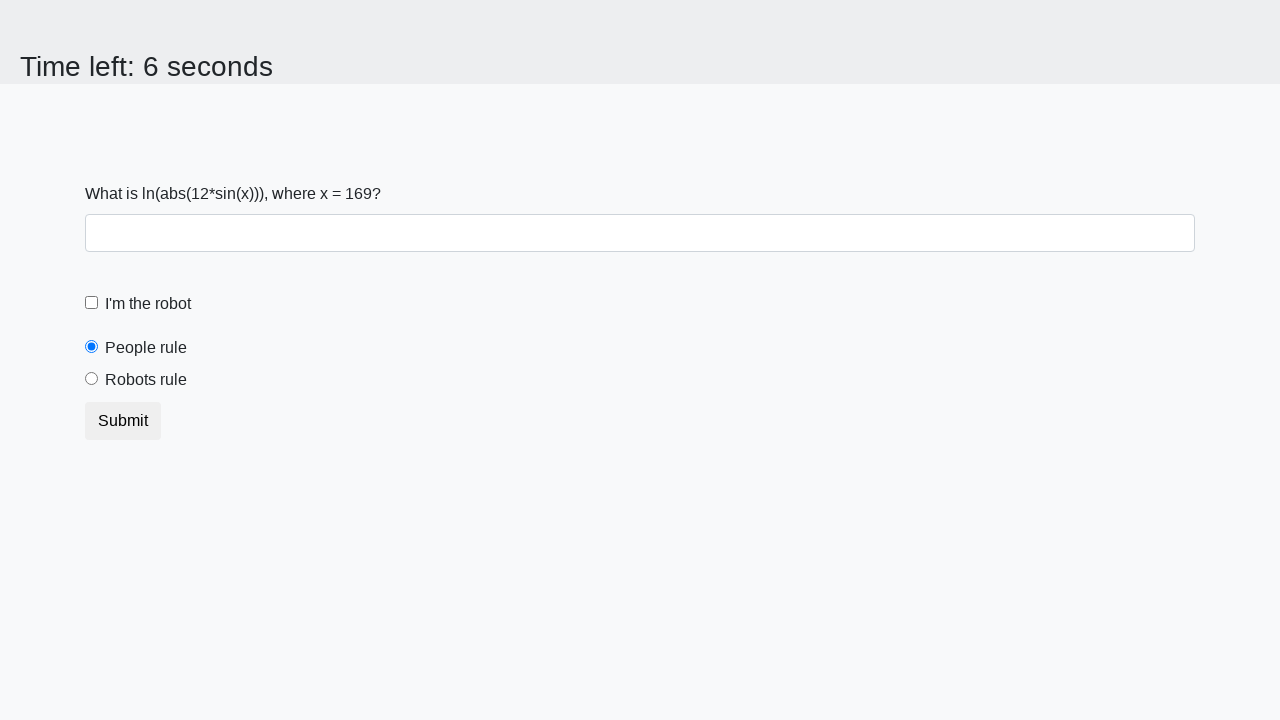

Filled answer field with calculated value on #answer
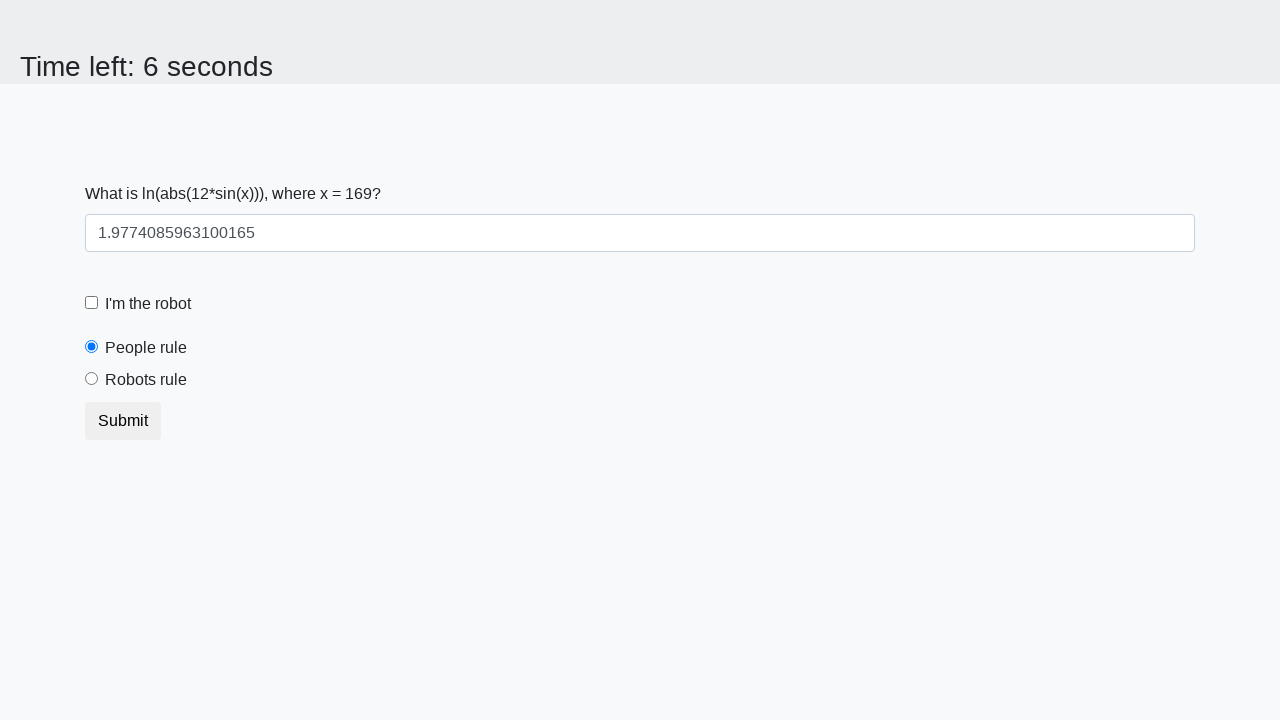

Clicked robot checkbox to verify human interaction at (92, 303) on #robotCheckbox
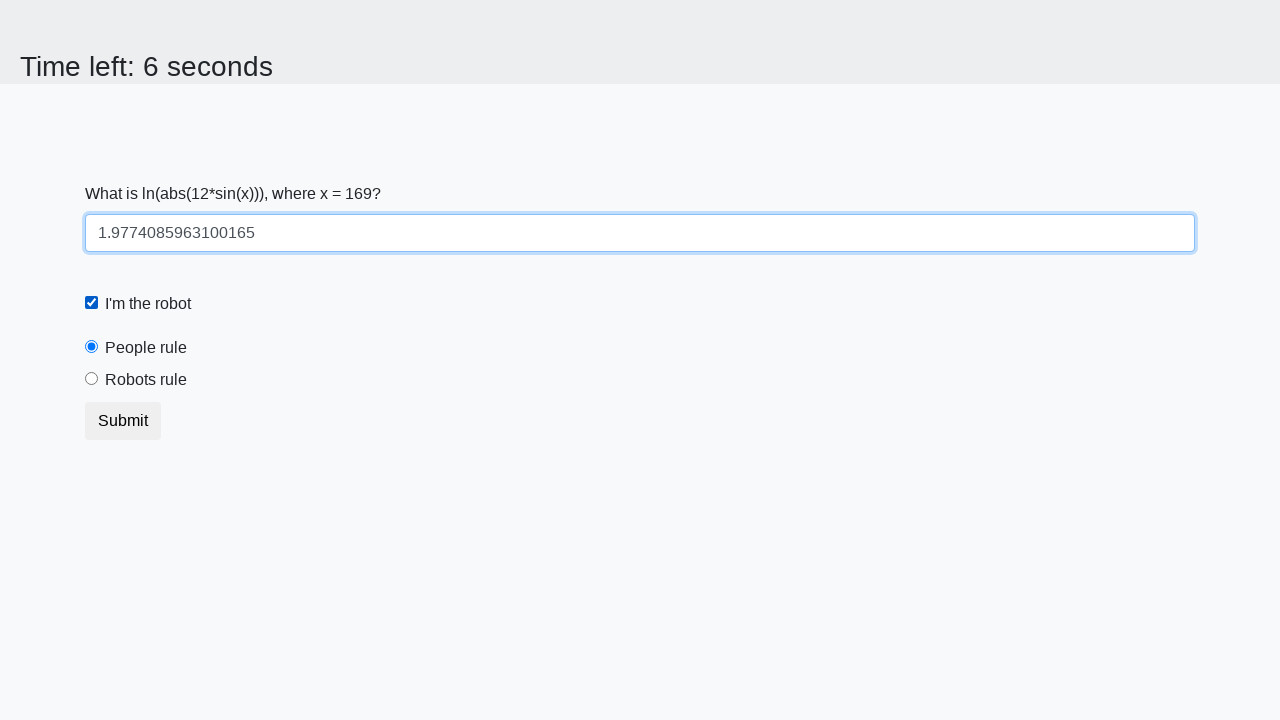

Selected 'robots rule' radio button option at (146, 380) on [for='robotsRule']
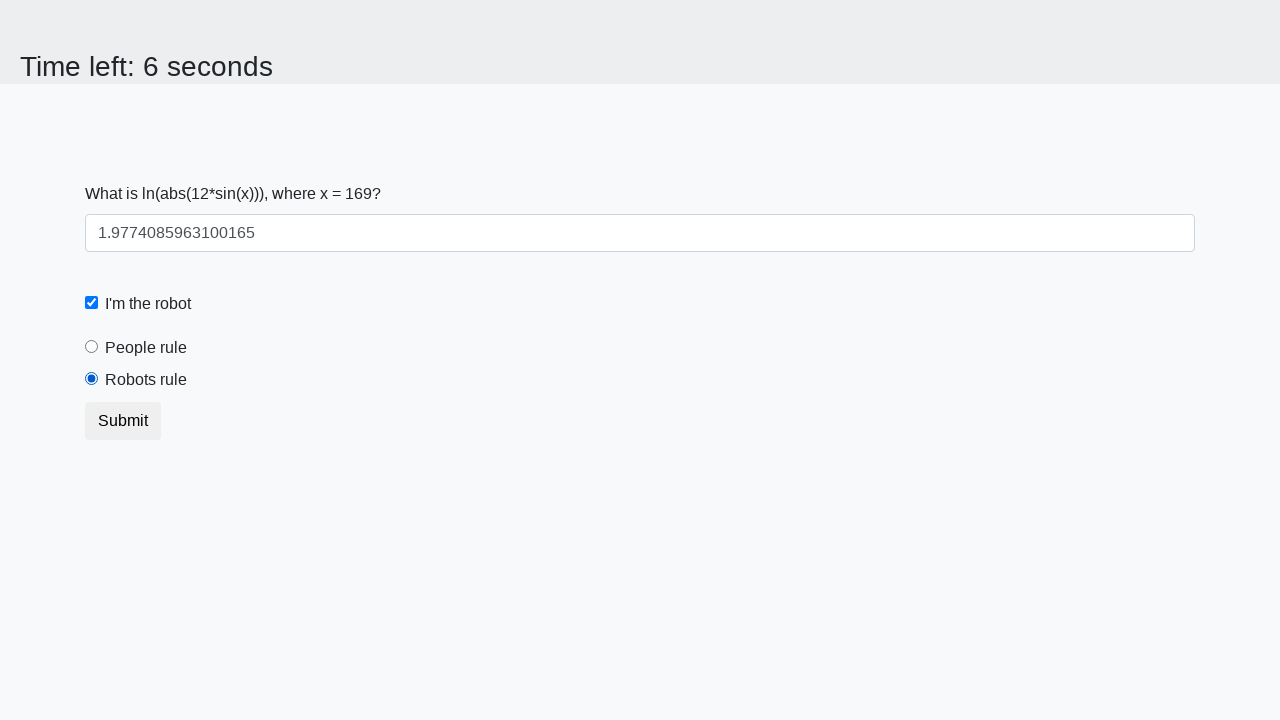

Clicked submit button to complete form at (123, 421) on .btn-default
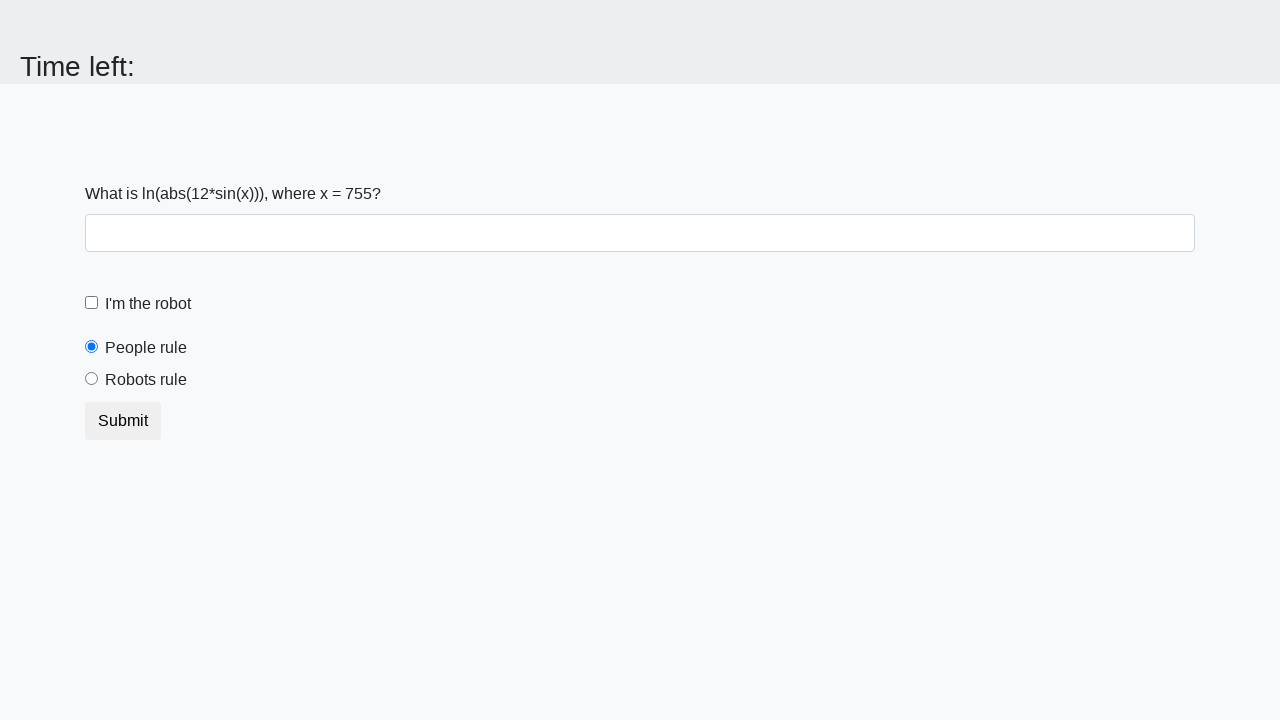

Waited for form submission result to process
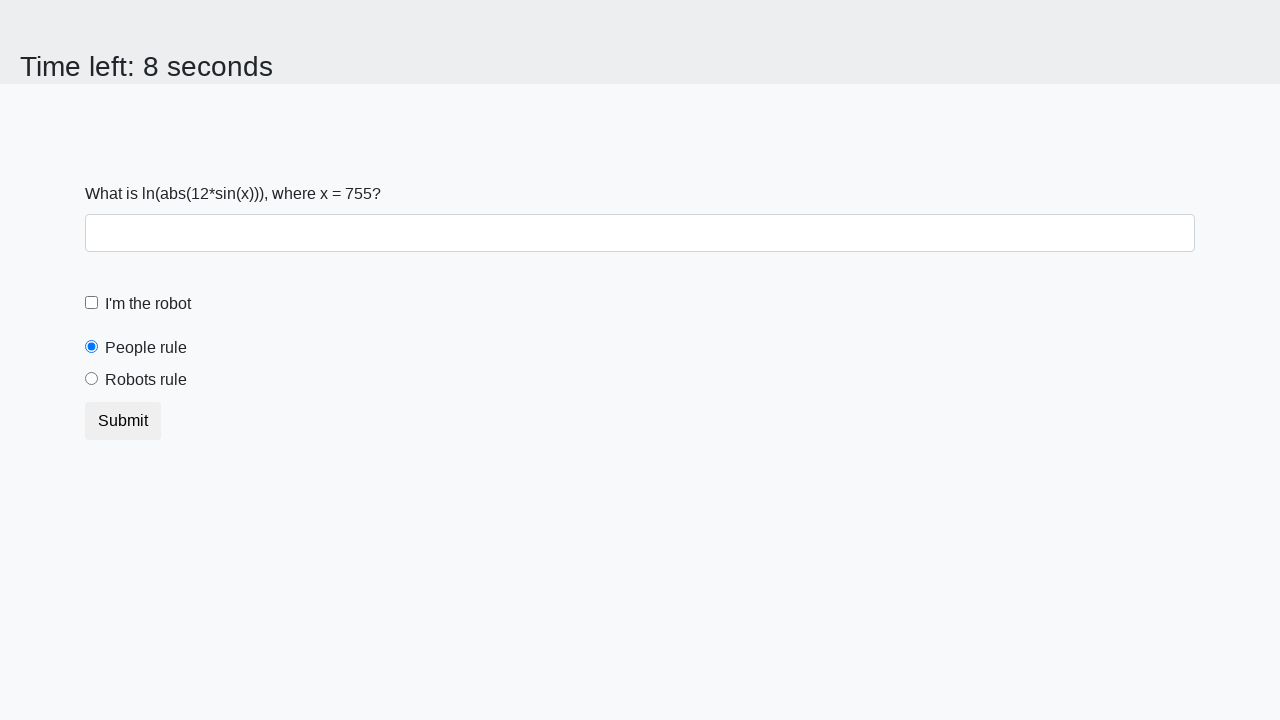

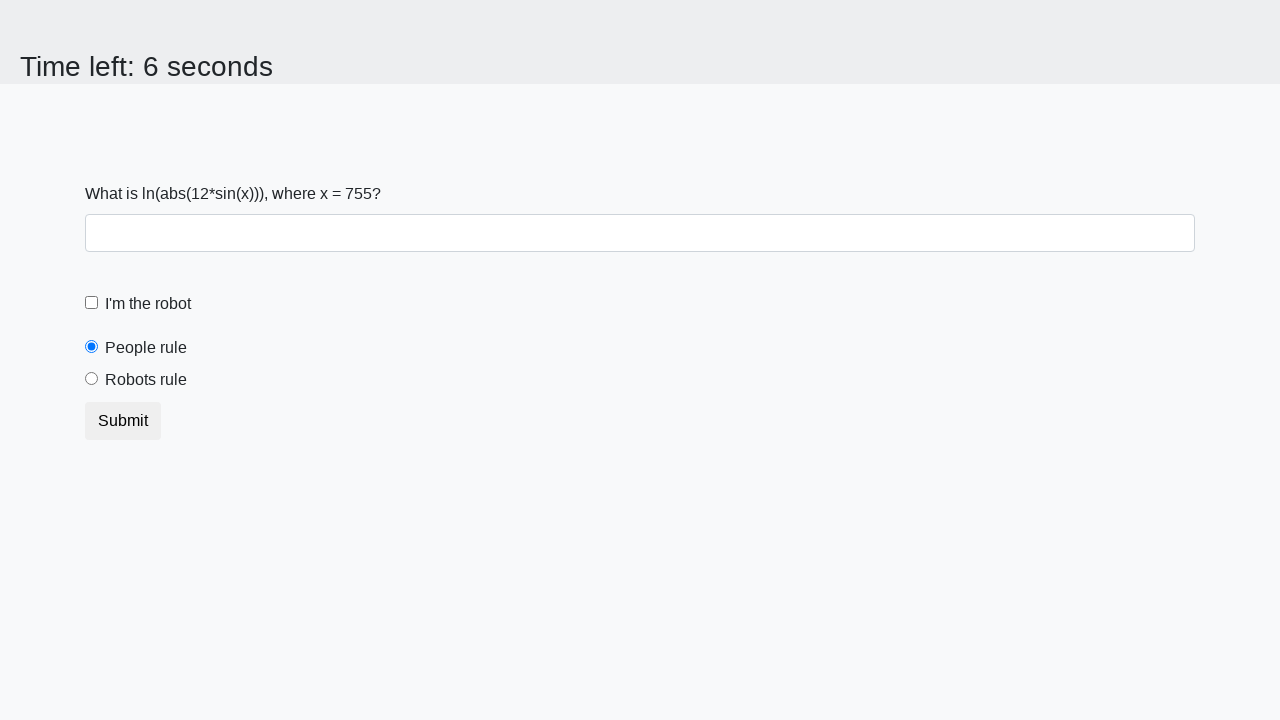